Tests e-commerce site functionality by searching for products and navigating to the My Account page

Starting URL: http://demostore.supersqa.com

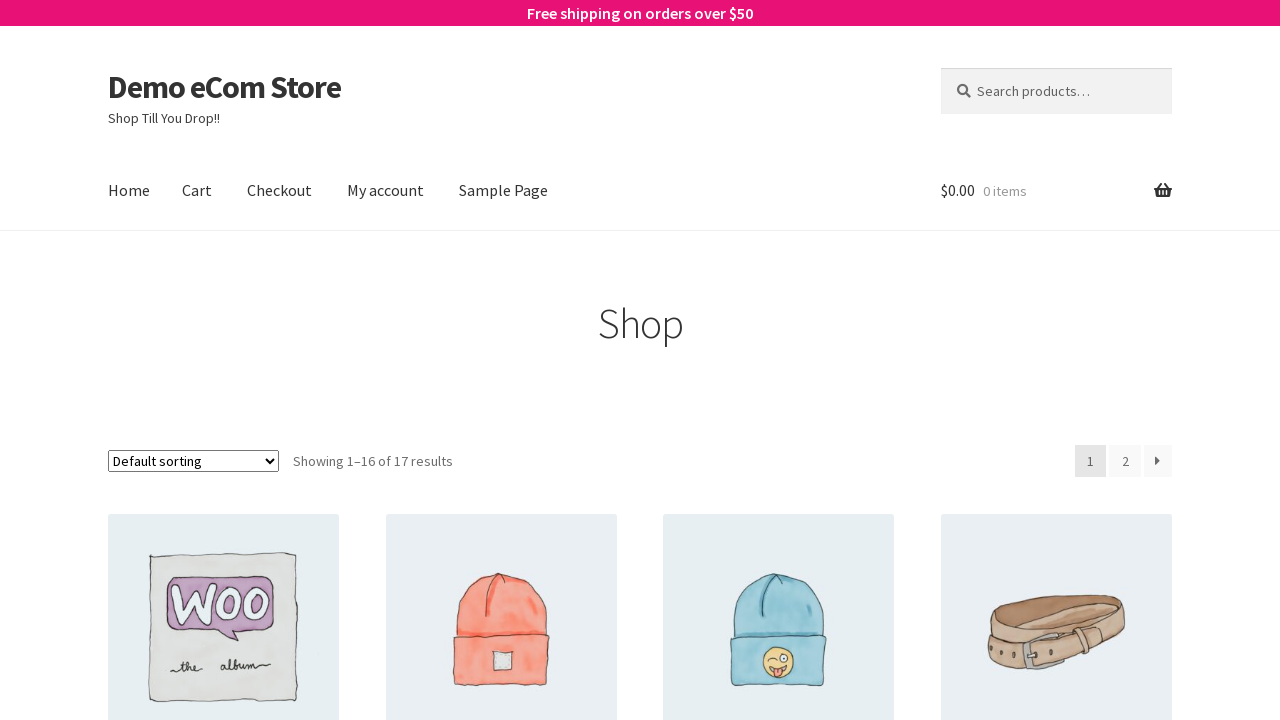

Cart element is present on page
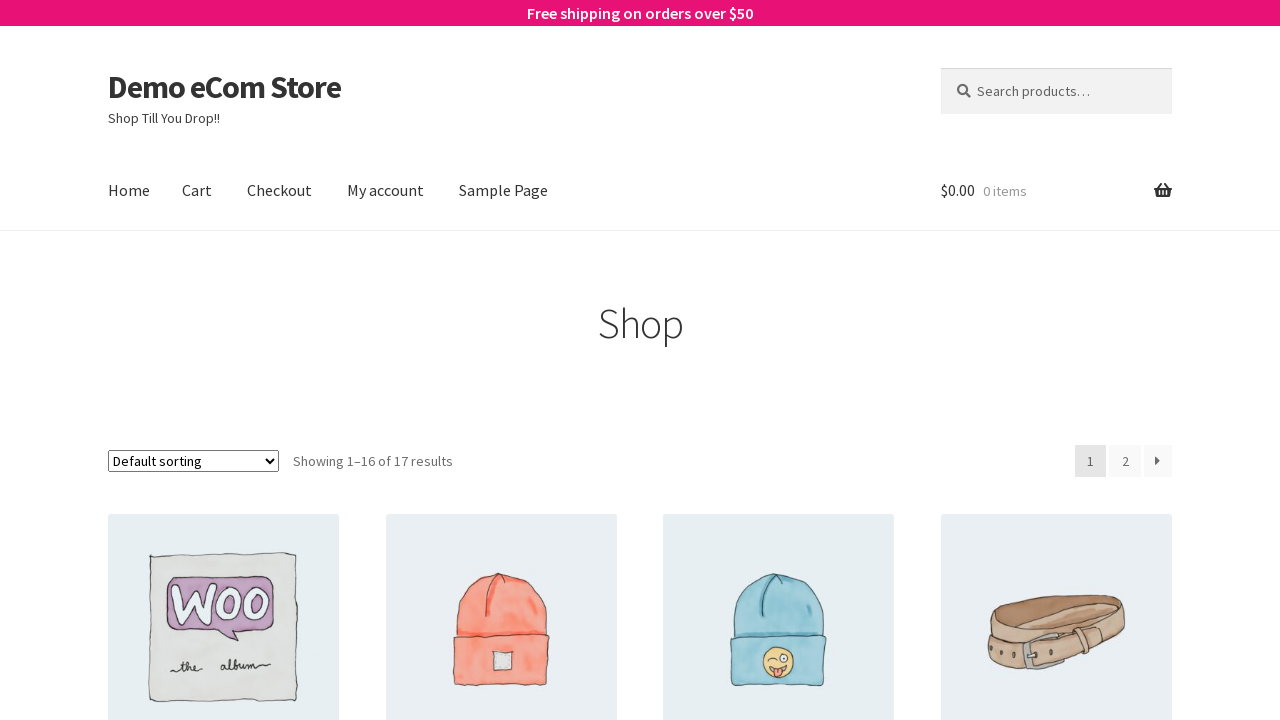

Product elements are displayed on page
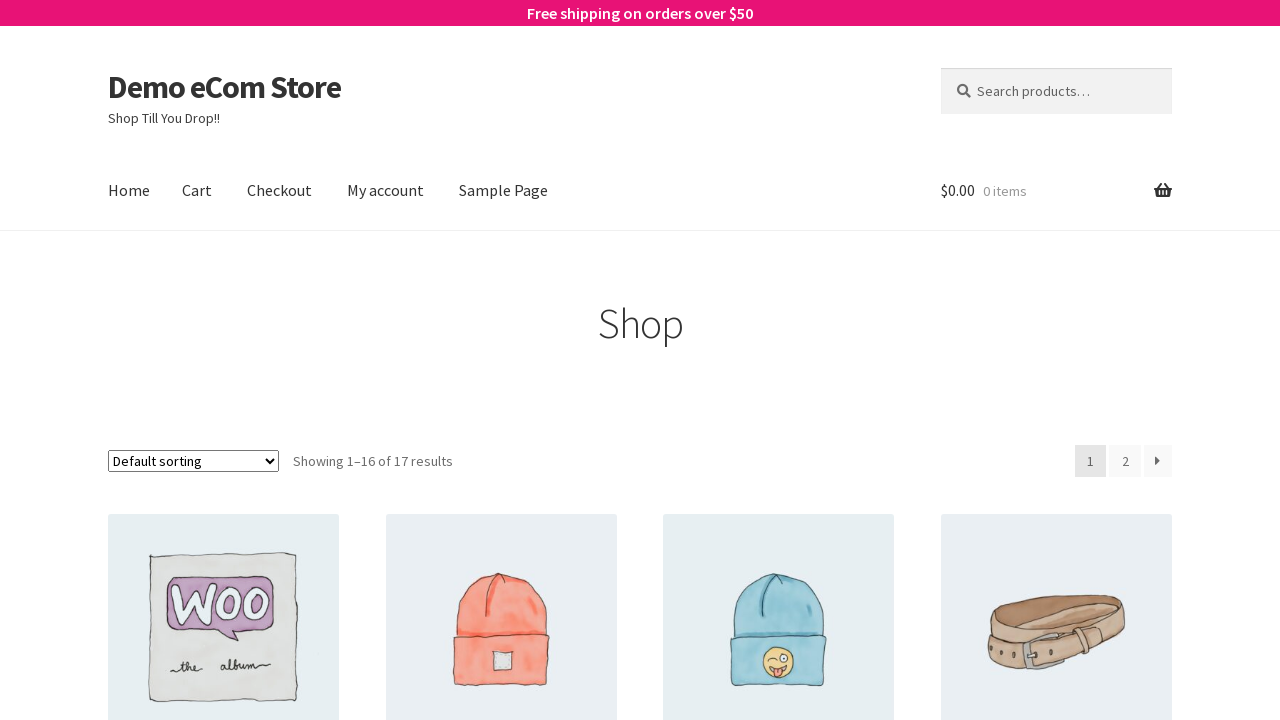

Filled search field with 'Hoodie' on #woocommerce-product-search-field-0
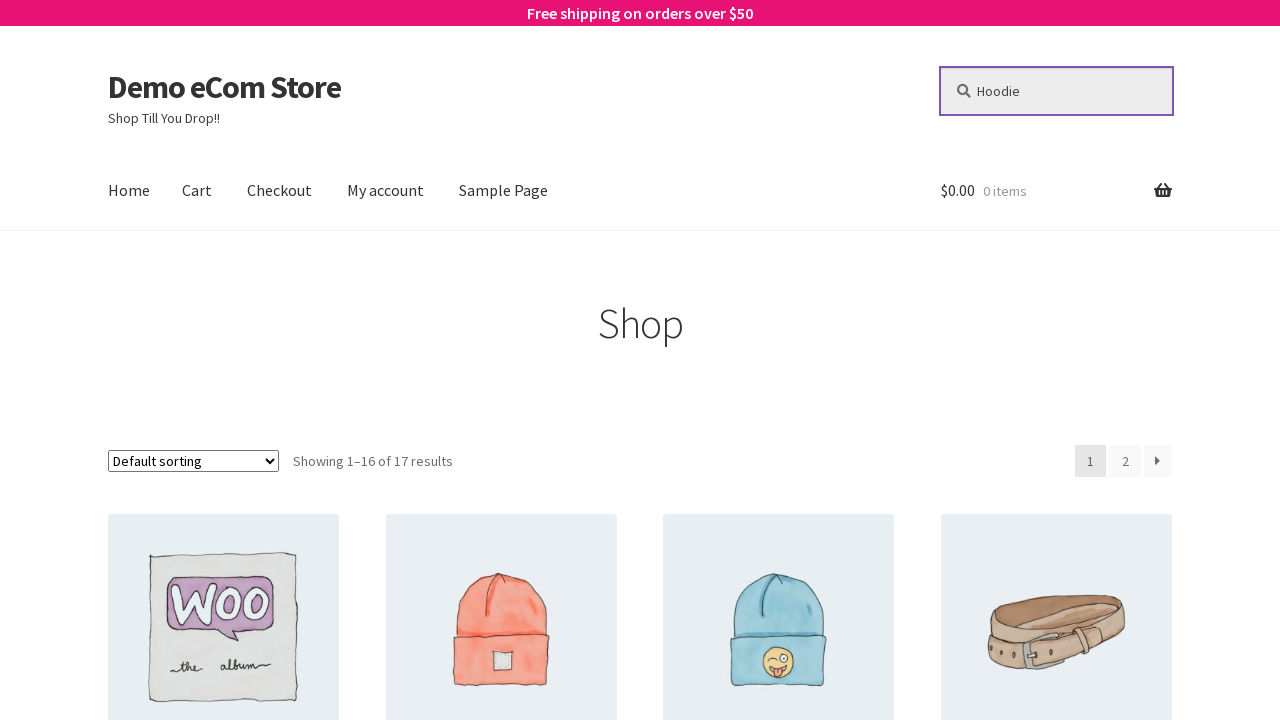

Pressed Enter to search for Hoodie products on #woocommerce-product-search-field-0
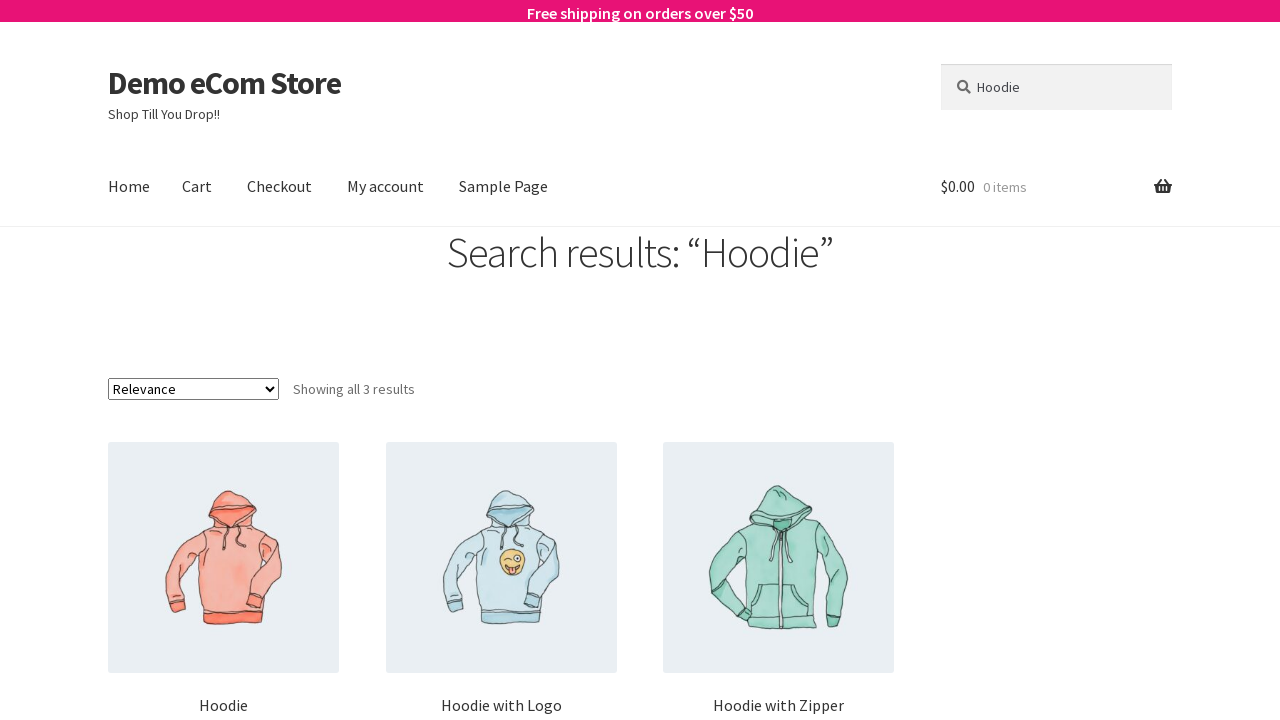

Clicked on My Account link at (386, 191) on #site-navigation > div:nth-child(2) > ul > li.page_item.page-item-9 > a
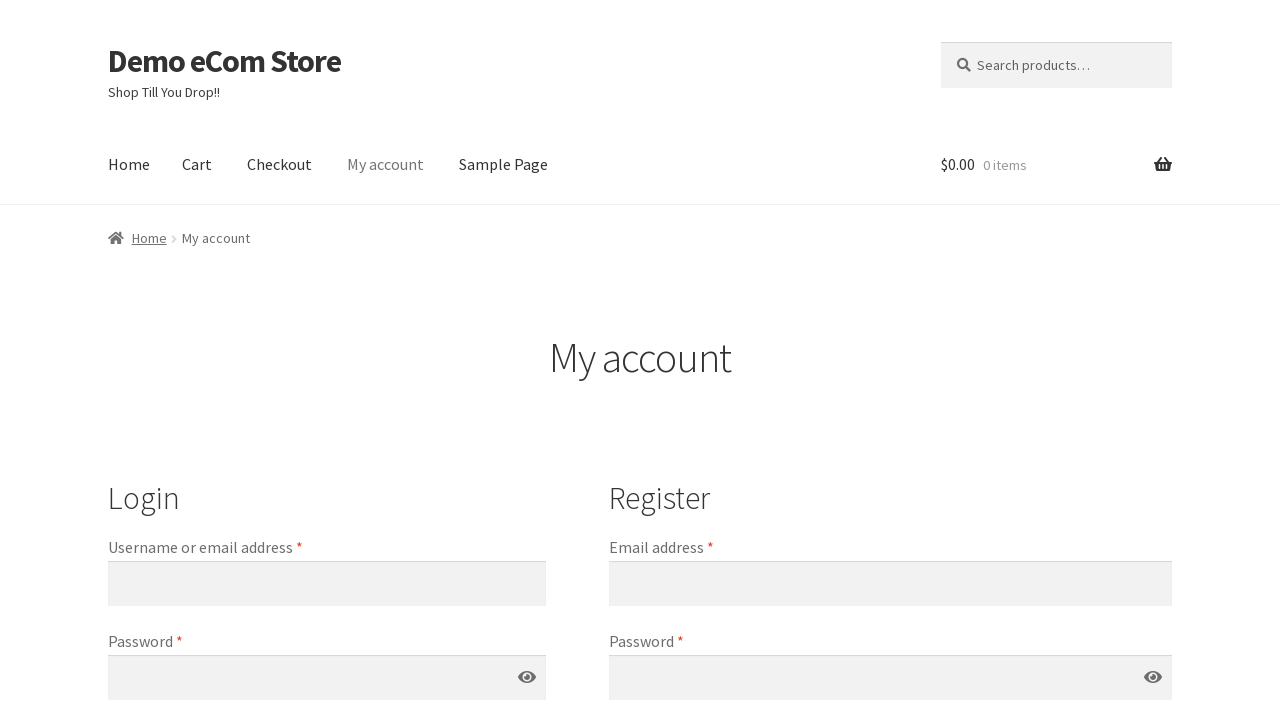

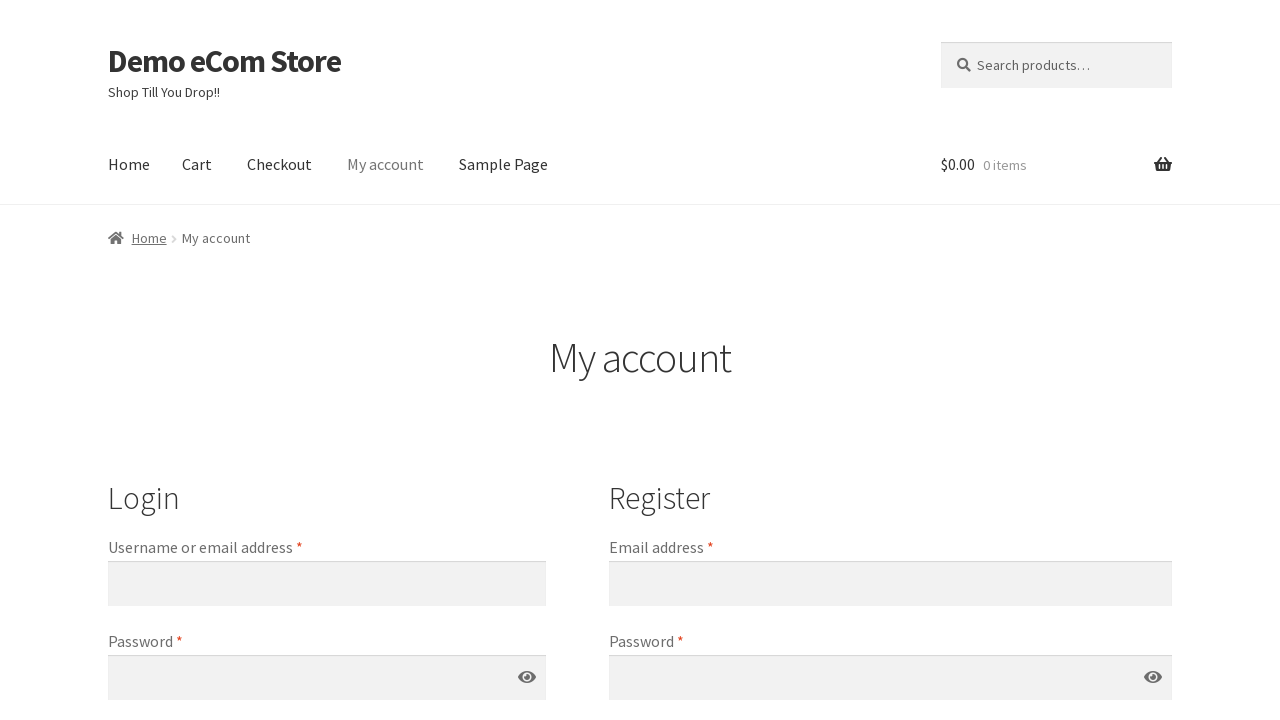